Opens Safari browser and navigates to the Clue testing website

Starting URL: https://my-testing.getclue.com/

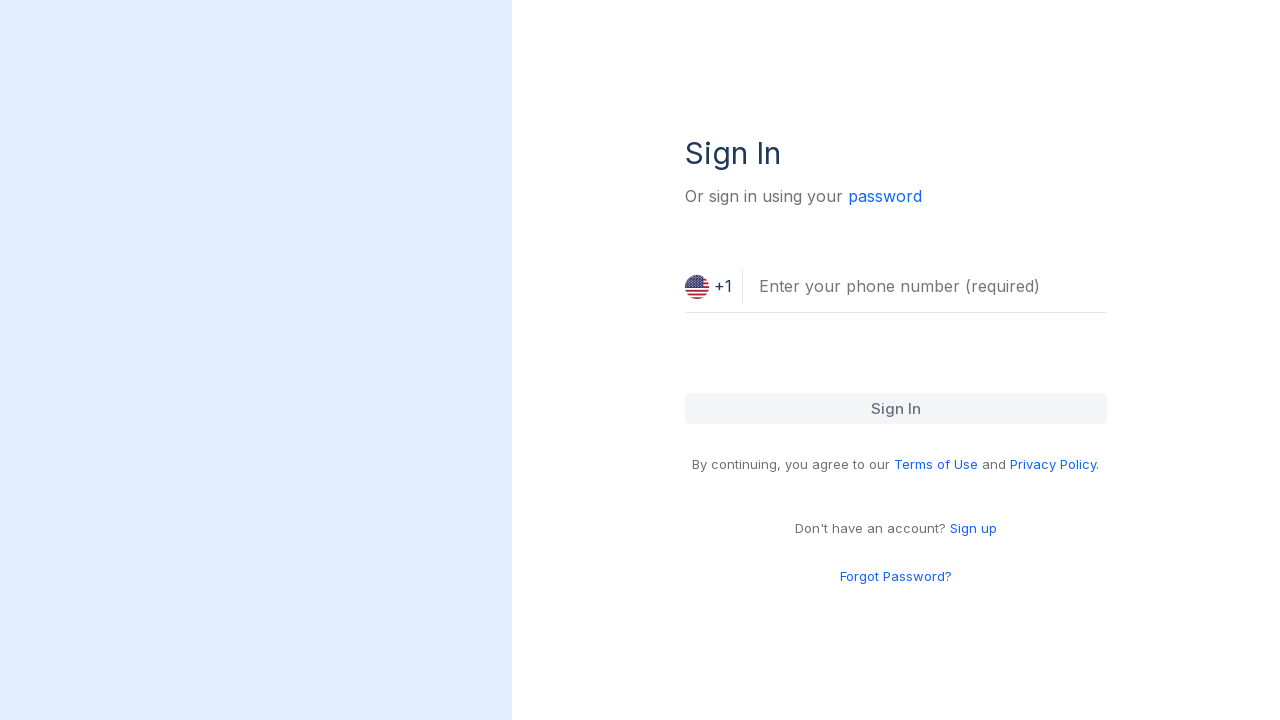

Navigated to Clue testing website at https://my-testing.getclue.com/
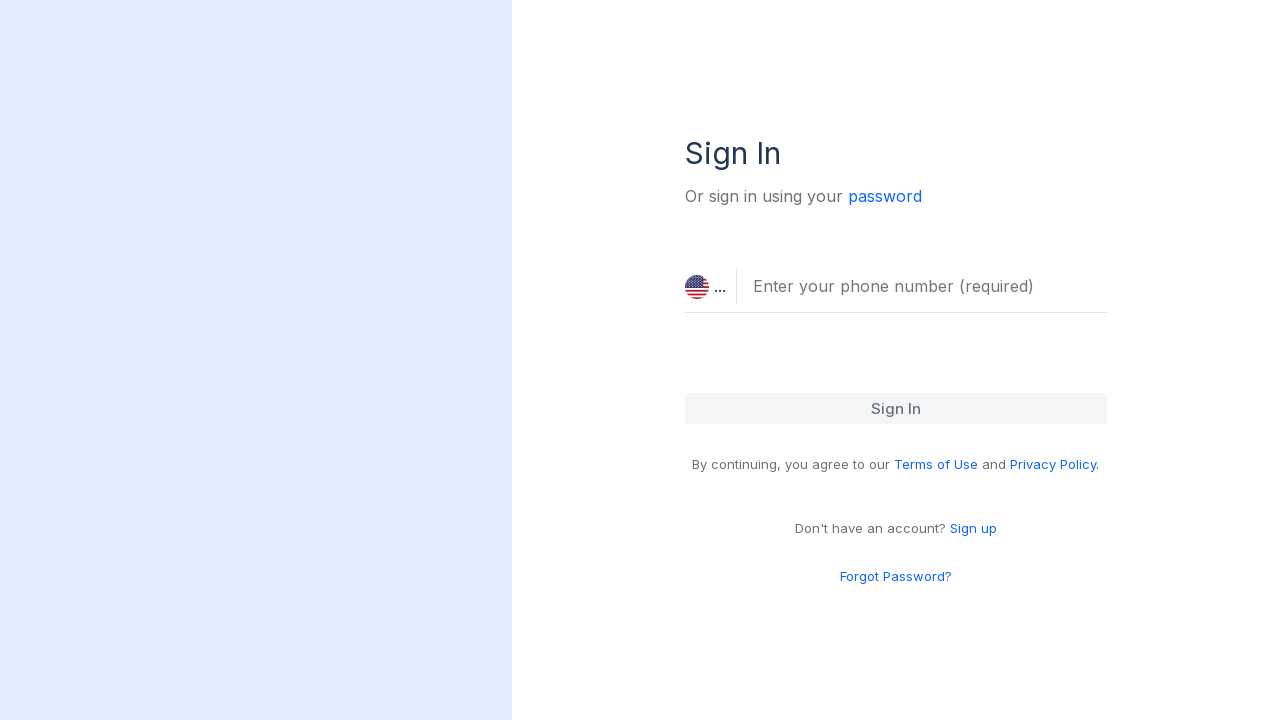

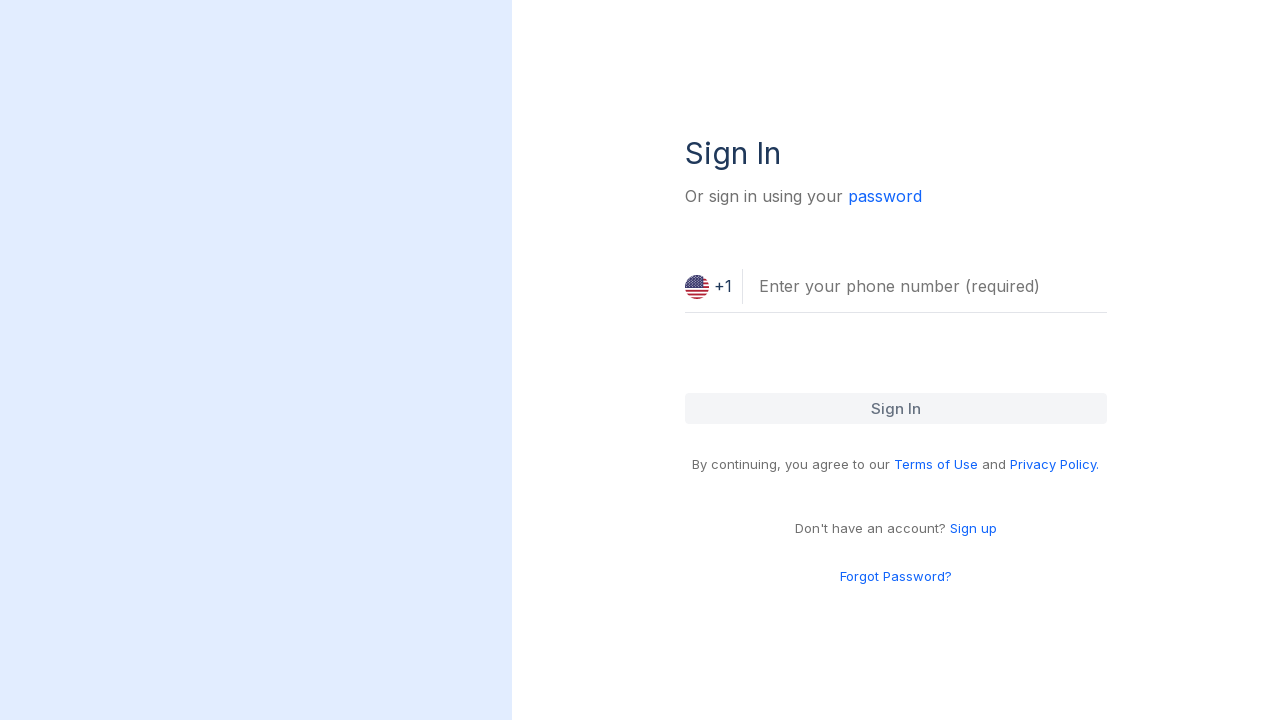